Tests JavaScript alert handling by clicking the first alert button and accepting the alert dialog

Starting URL: https://the-internet.herokuapp.com/javascript_alerts

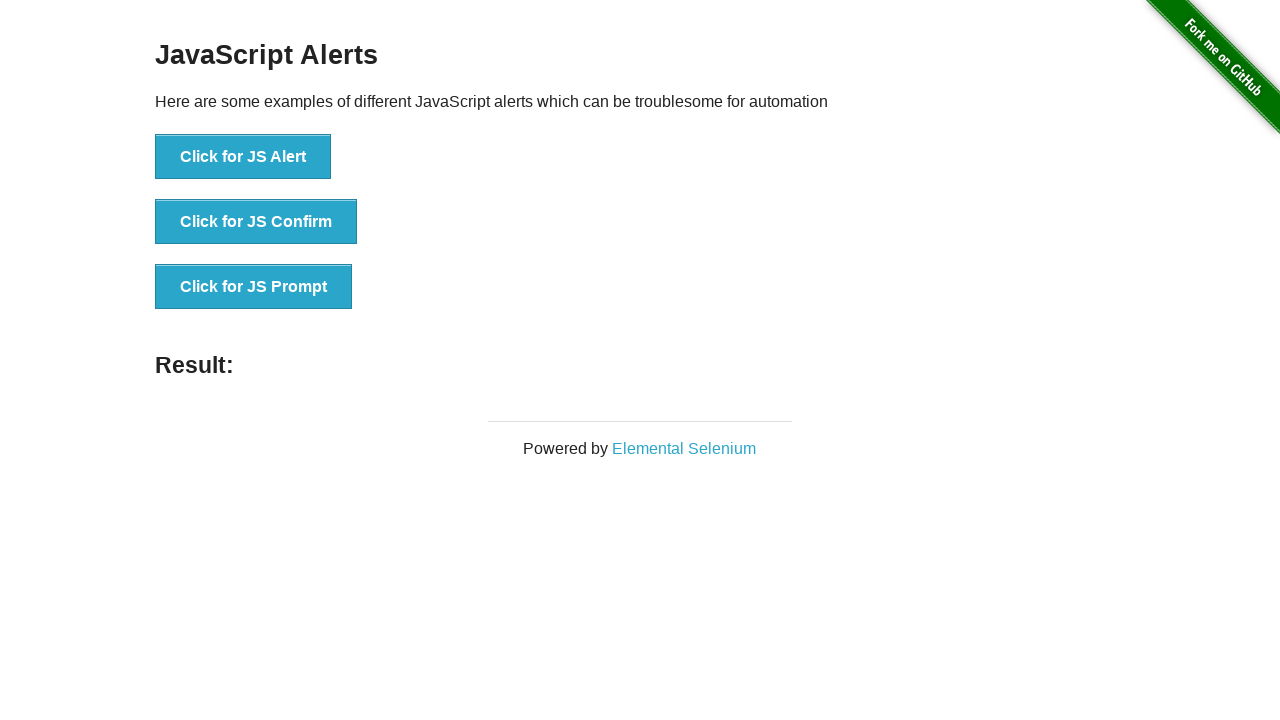

Clicked the first alert button at (243, 157) on xpath=//button[text()='Click for JS Alert']
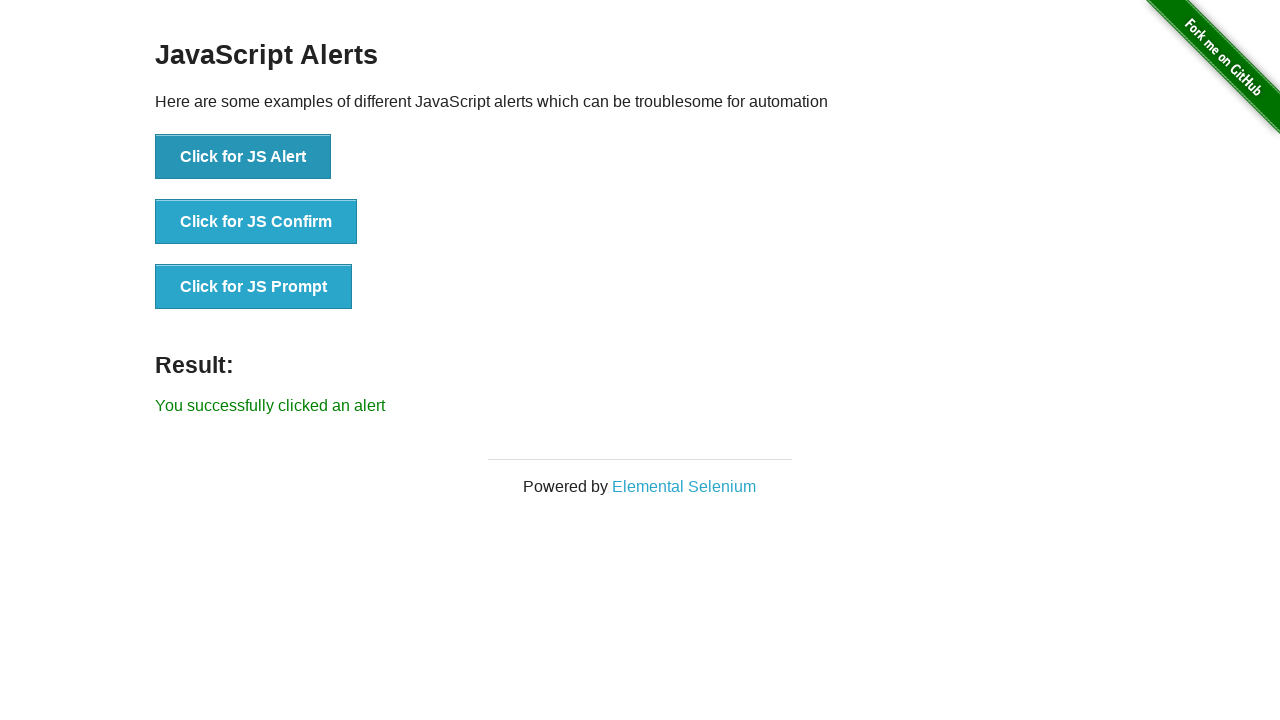

Set up dialog handler to accept alert
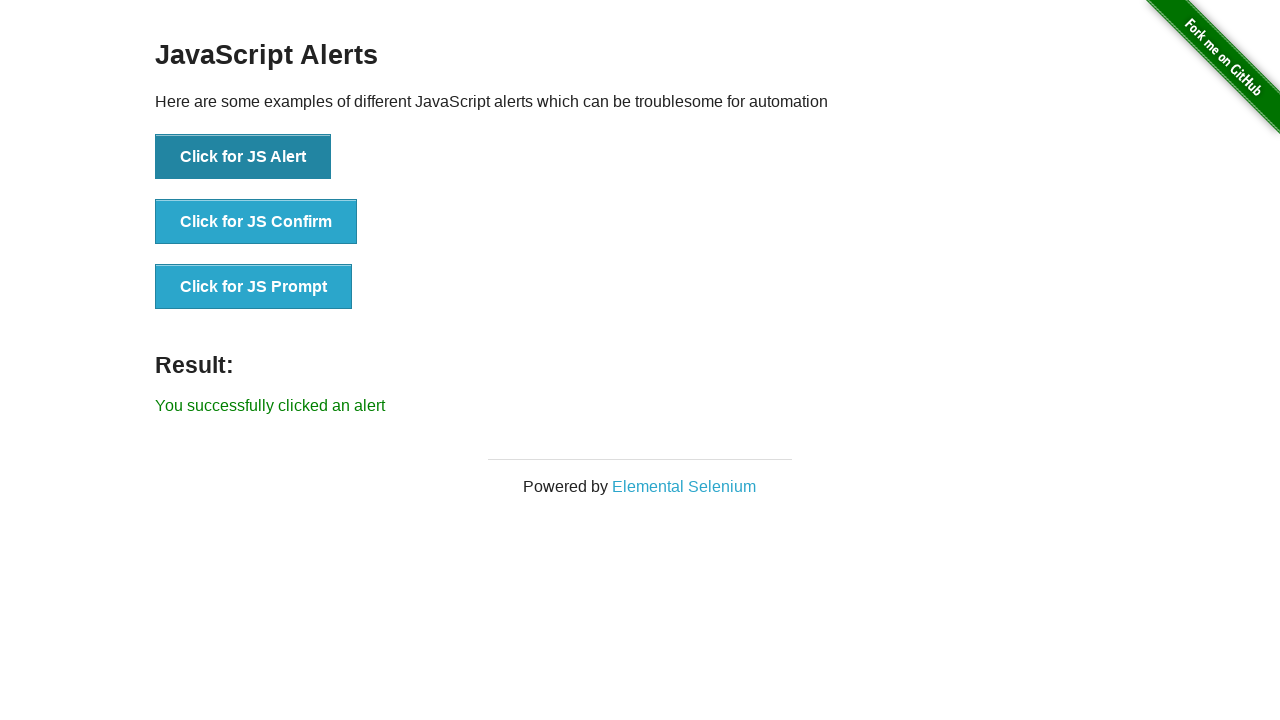

Located result element
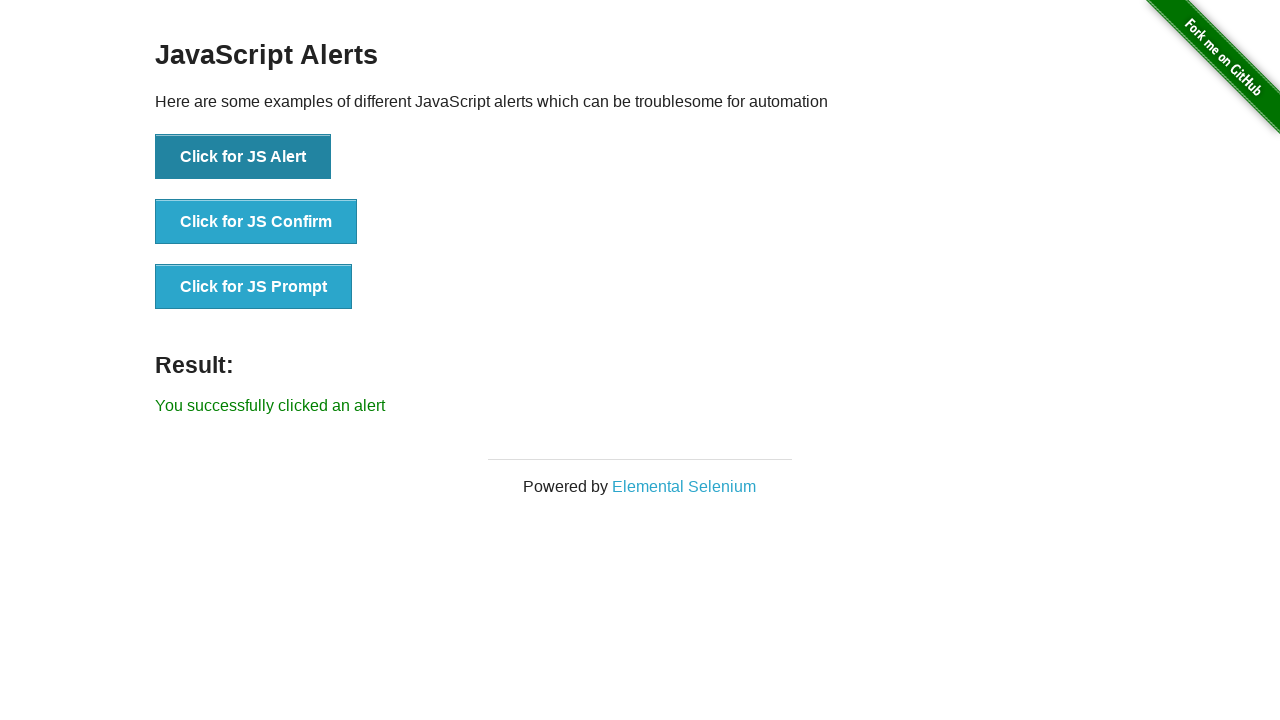

Waited for result message to appear
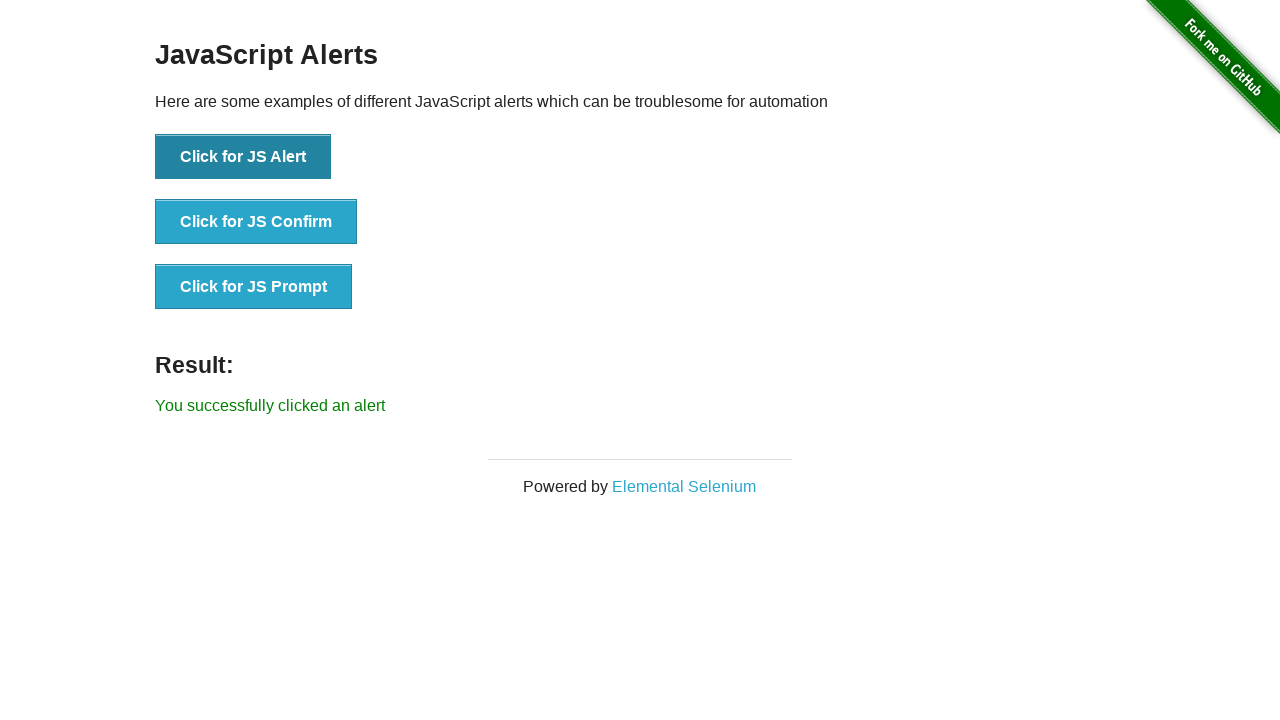

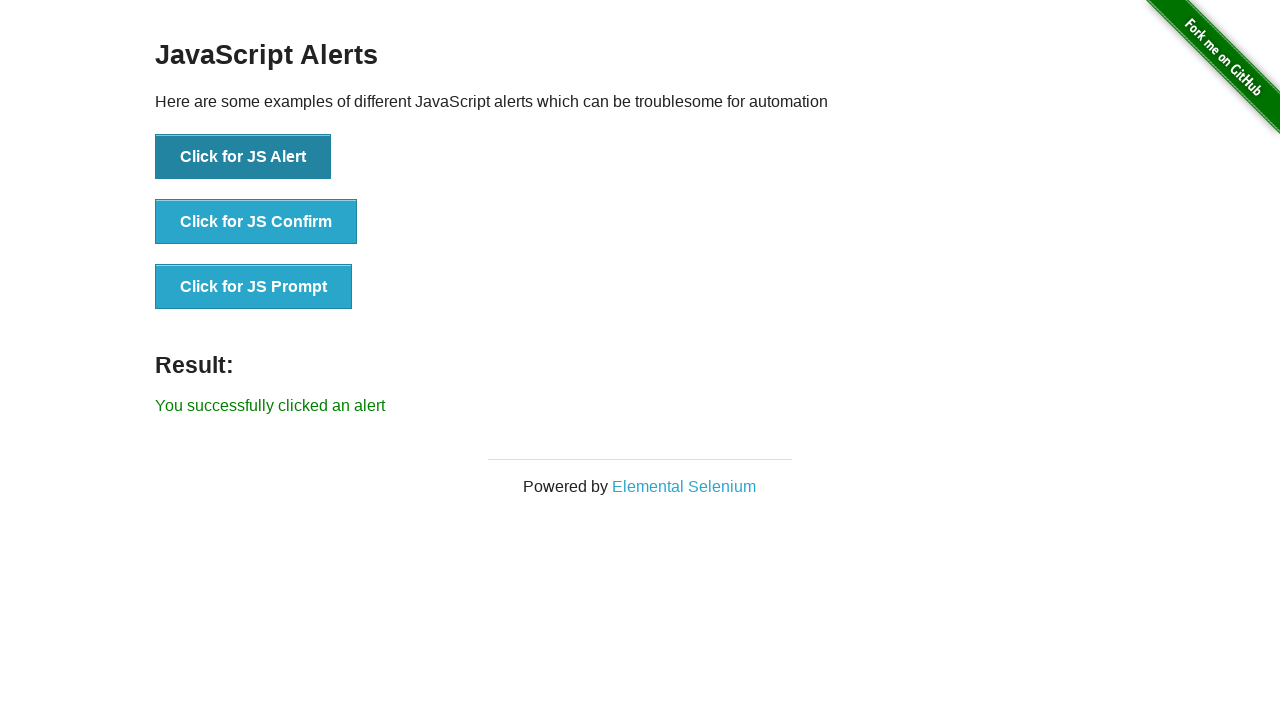